Tests date picker functionality by entering a date value and submitting it

Starting URL: https://formy-project.herokuapp.com/datepicker

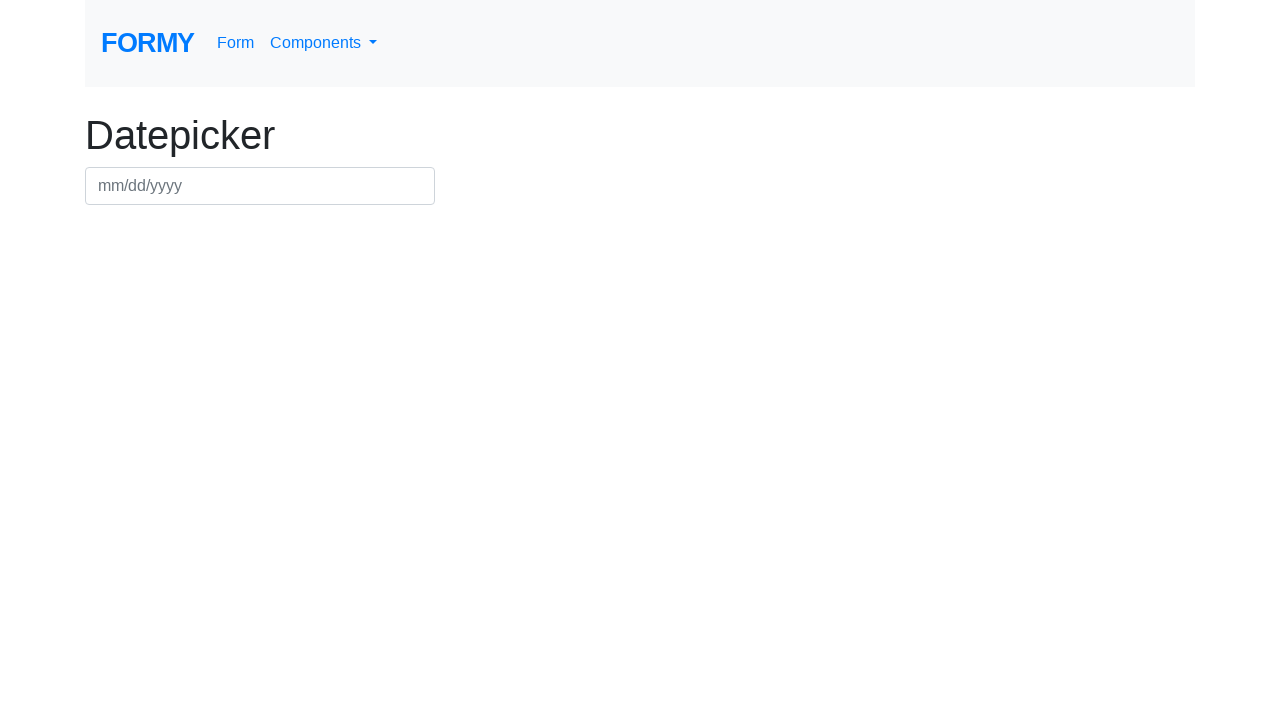

Filled datepicker field with date 08/14/1998 on #datepicker
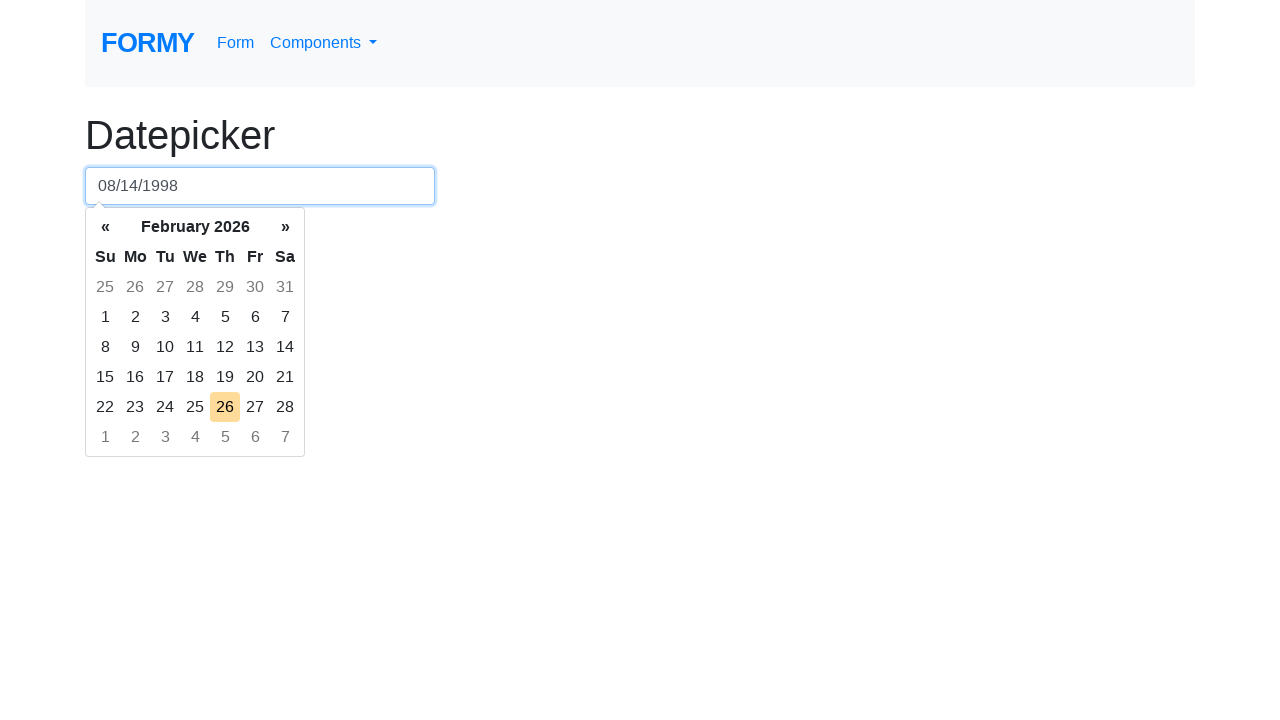

Pressed Enter to submit the date on #datepicker
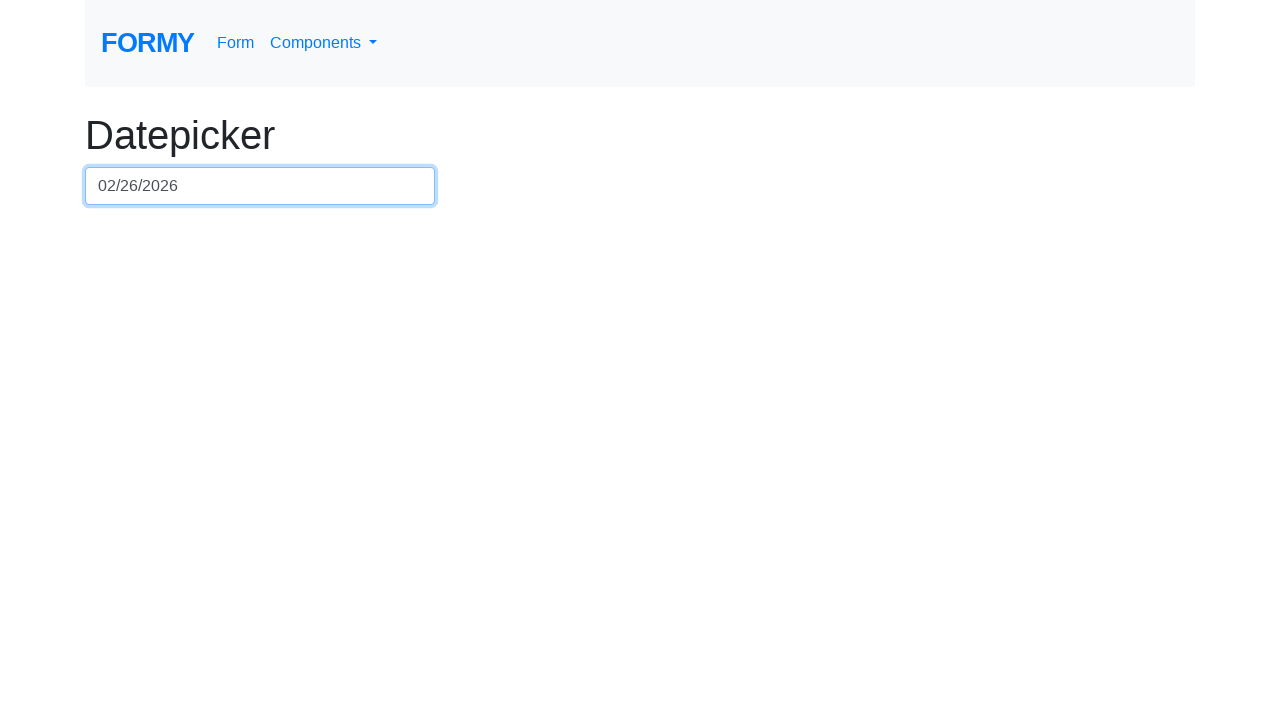

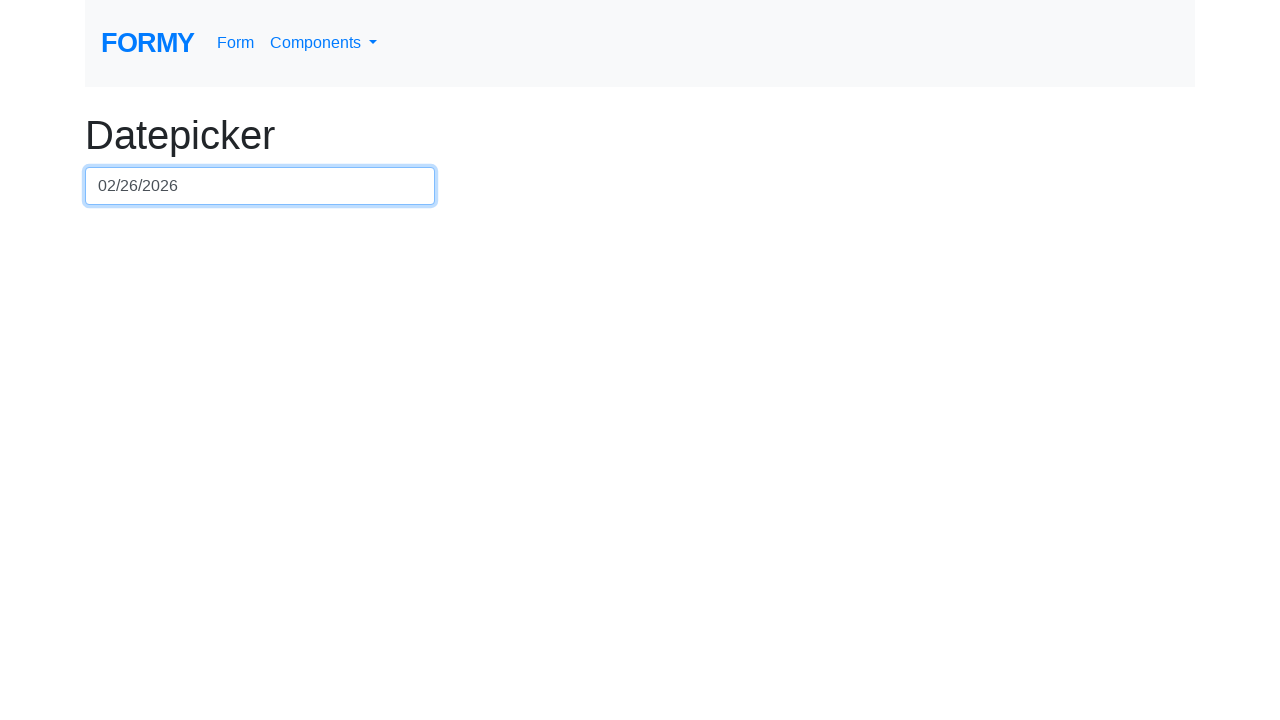